Tests multiple window handling by navigating to the Multiple Windows page, clicking links that open new windows/tabs, verifying titles of child windows, closing them, and returning to the parent window.

Starting URL: https://the-internet.herokuapp.com/

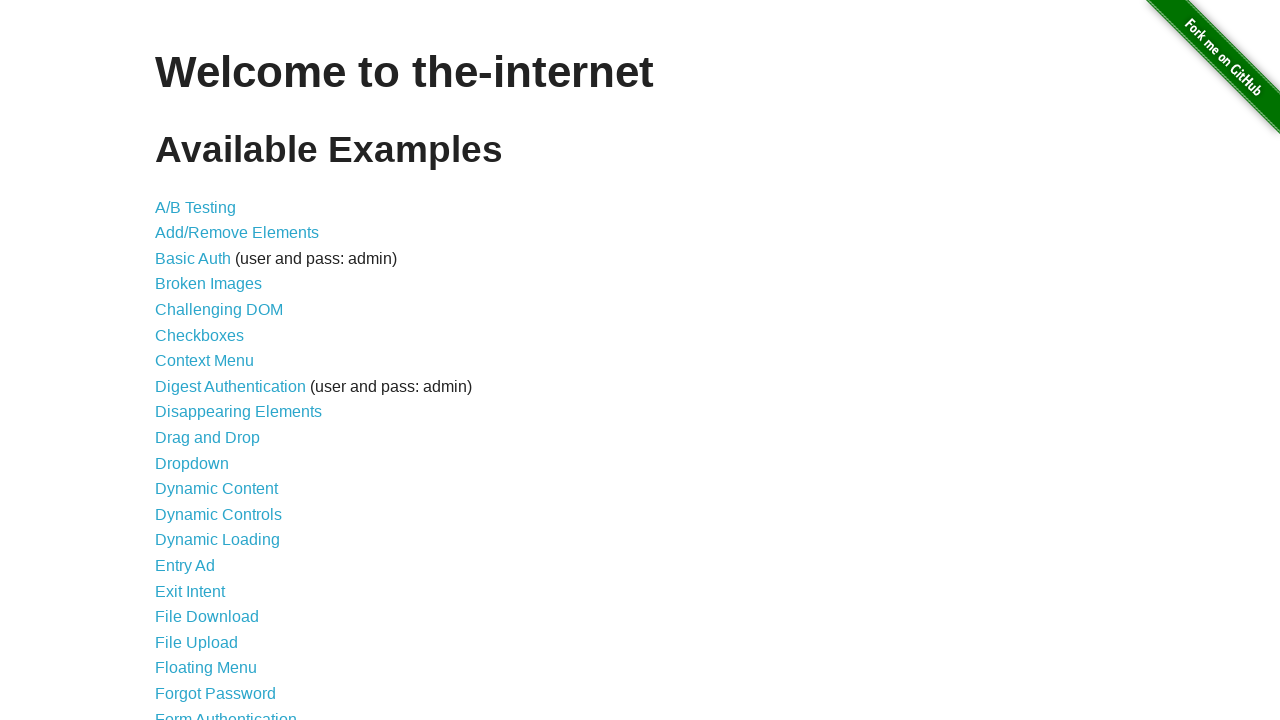

Clicked on Multiple Windows link at (218, 369) on xpath=//a[text()='Multiple Windows']
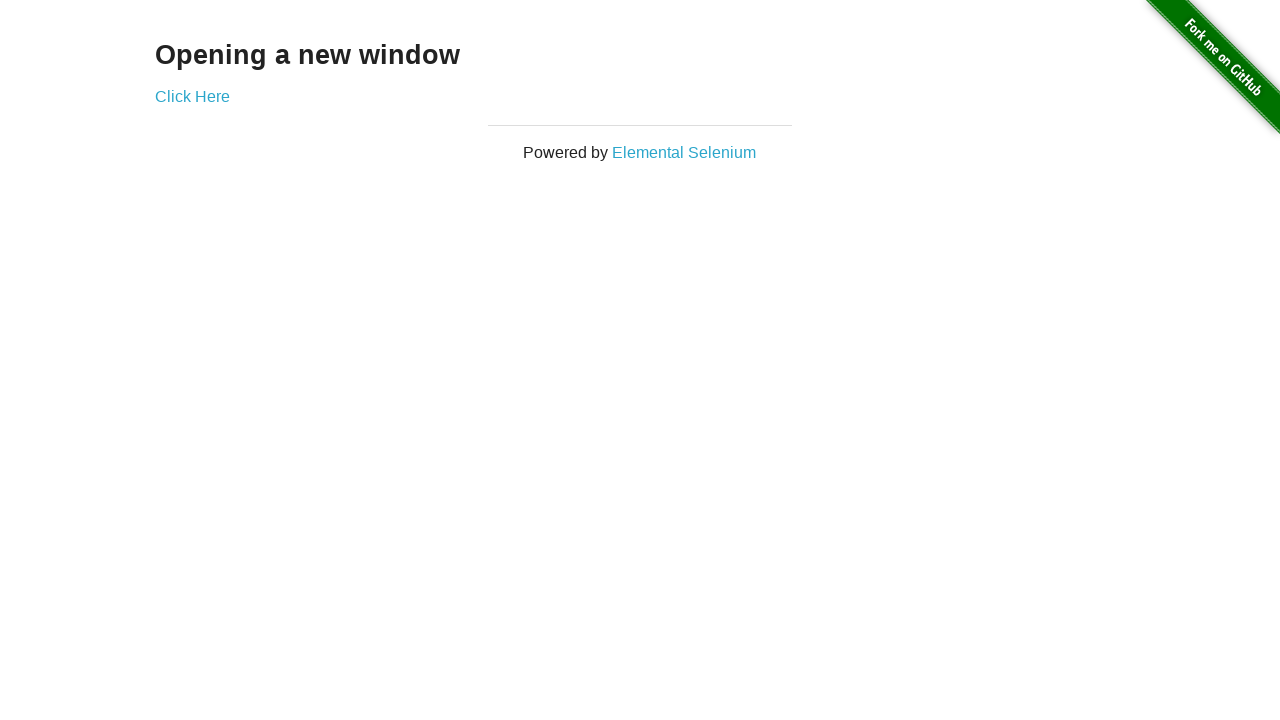

Stored main page reference
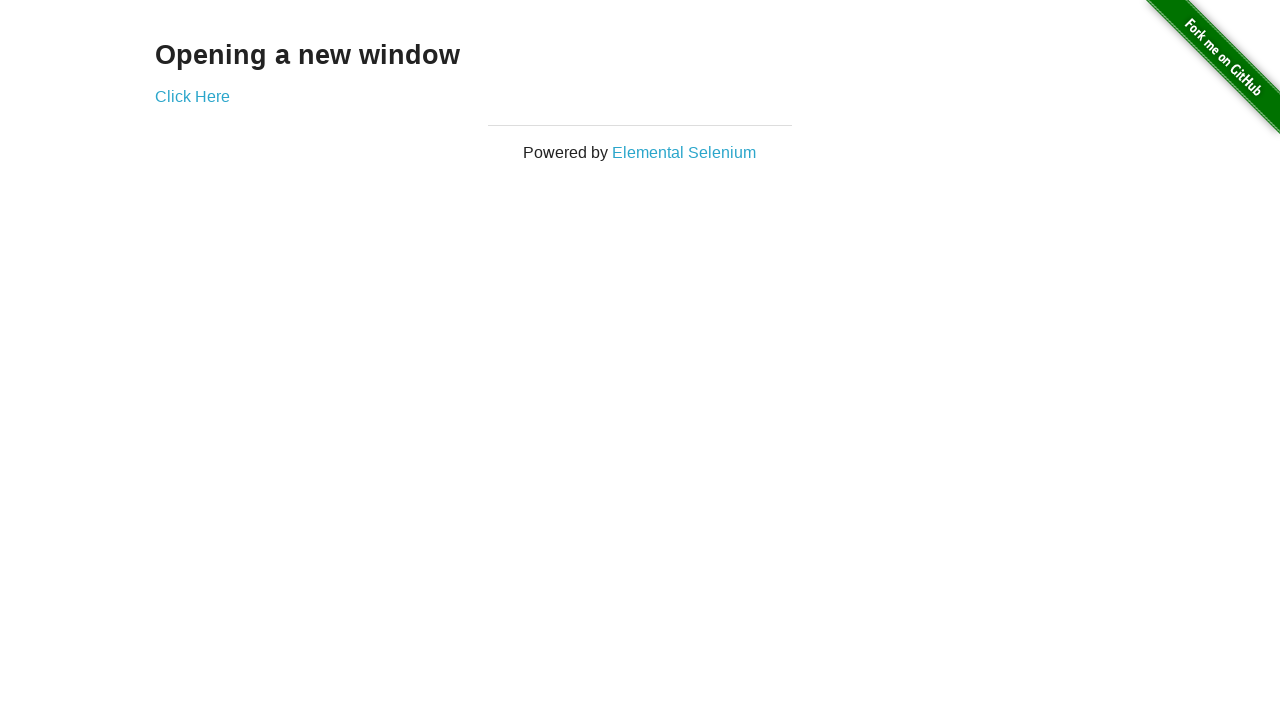

Clicked on Elemental Selenium link to open new tab at (684, 152) on xpath=//a[text()='Elemental Selenium']
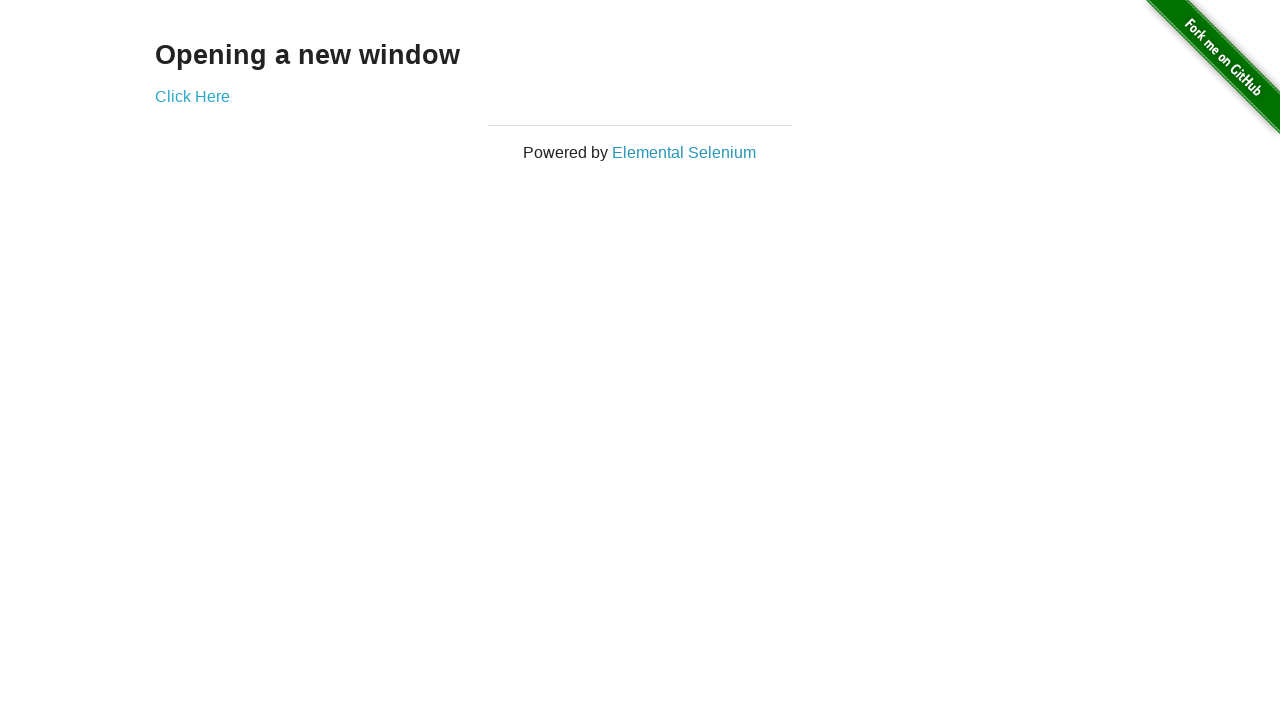

Captured first child page reference
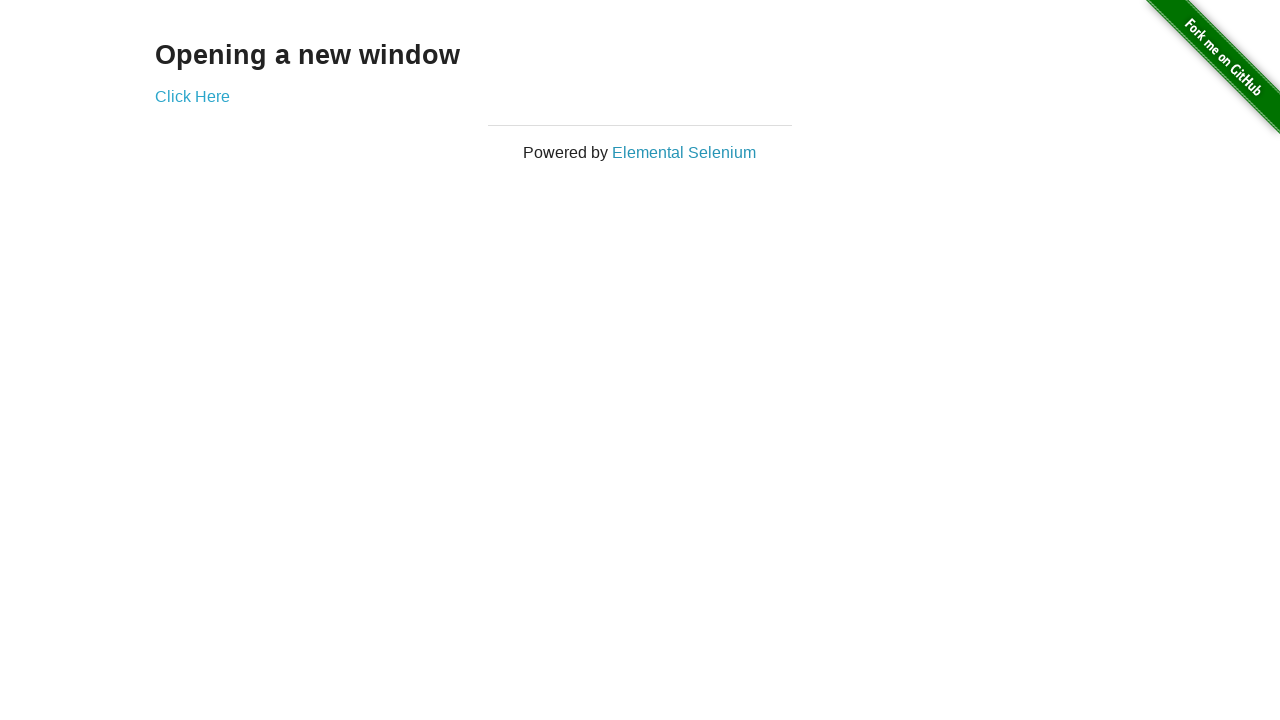

First child page loaded
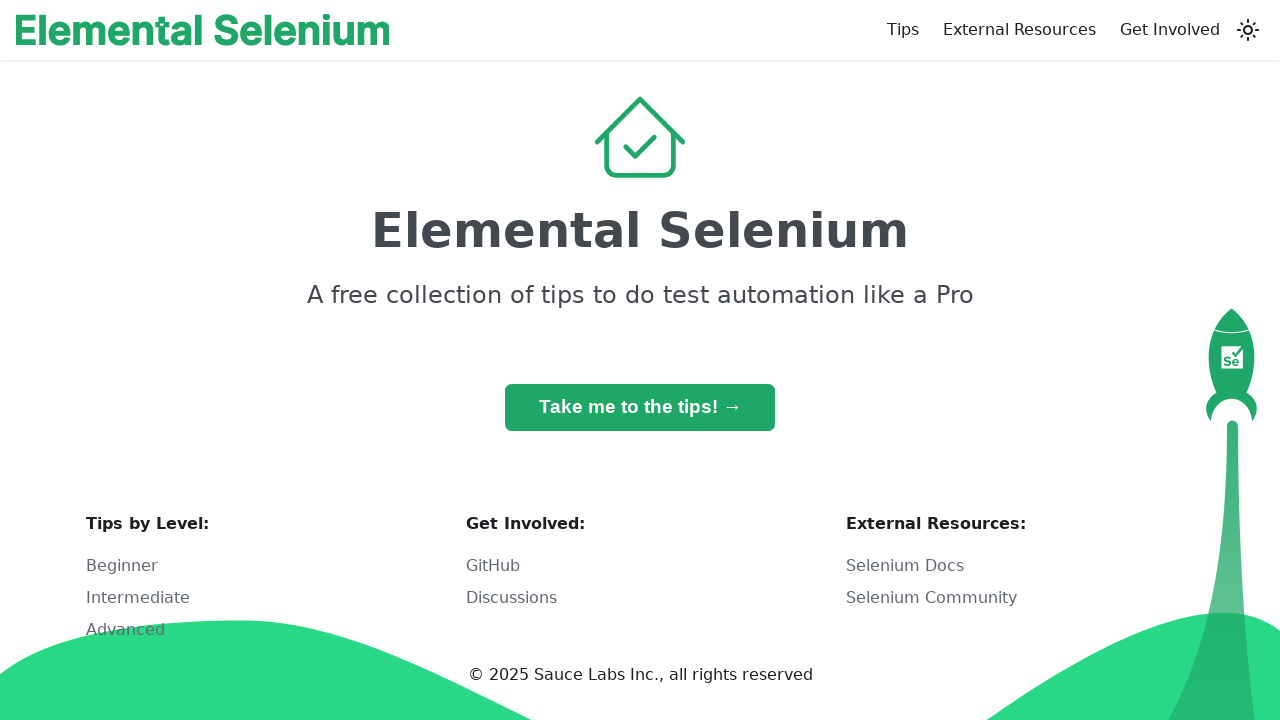

Verified first child window title: Home | Elemental Selenium
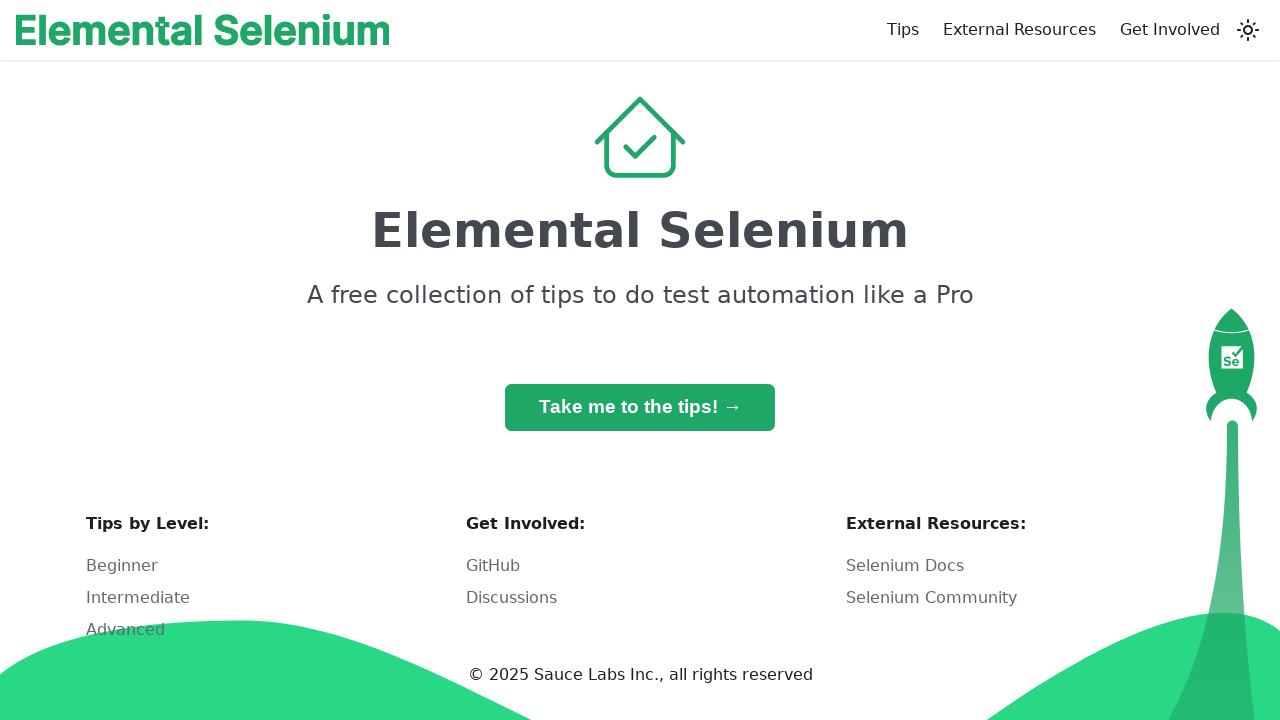

Closed first child window
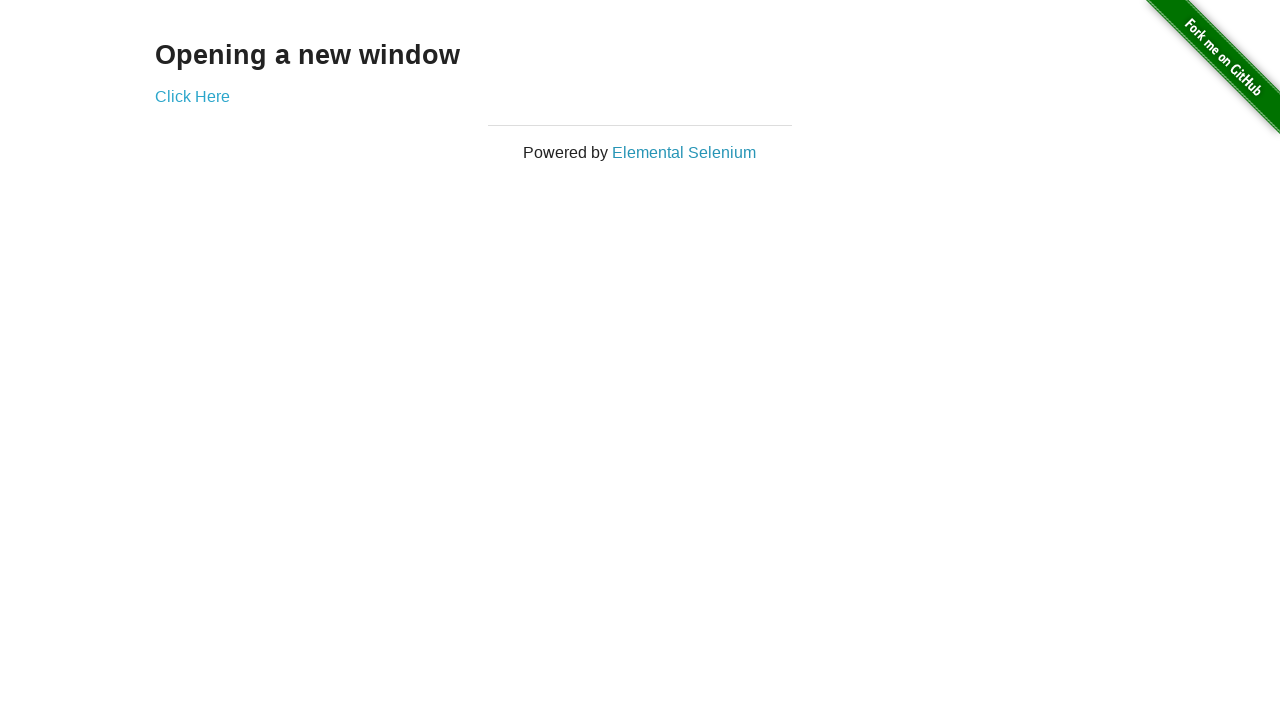

Clicked on Click Here link to open new window at (192, 96) on xpath=//a[text()='Click Here']
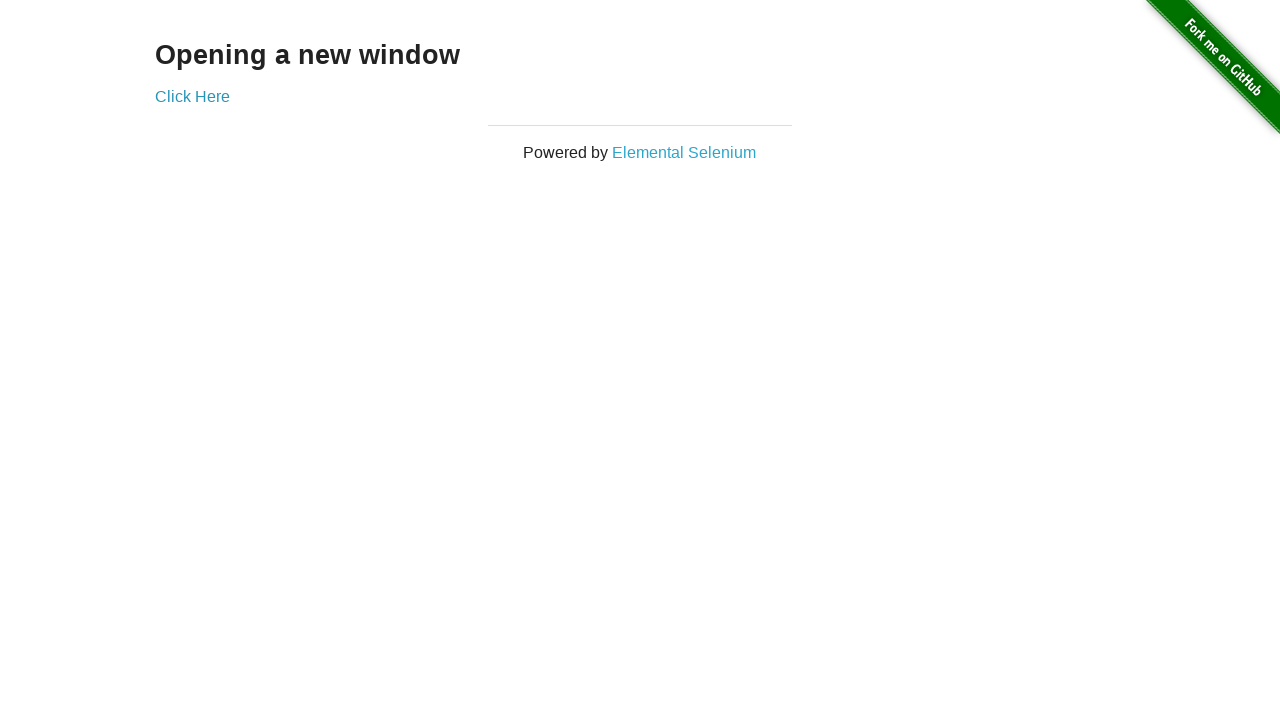

Captured second child page reference
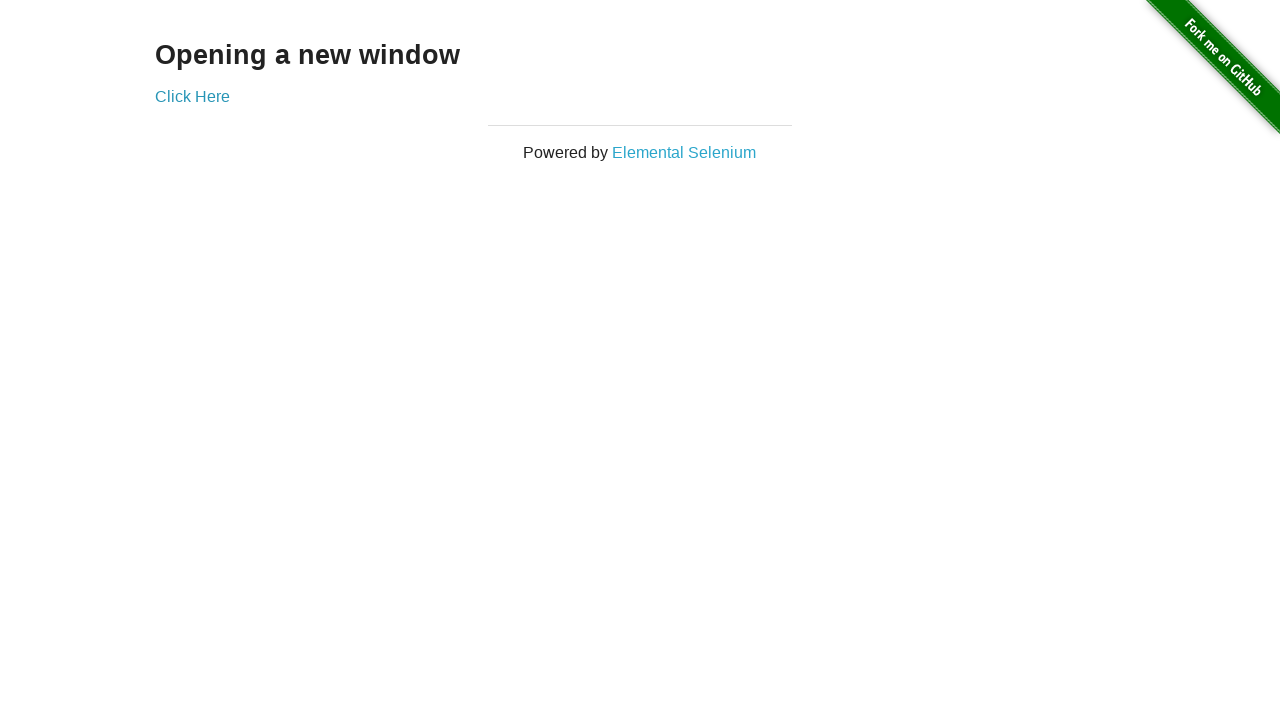

Second child page loaded
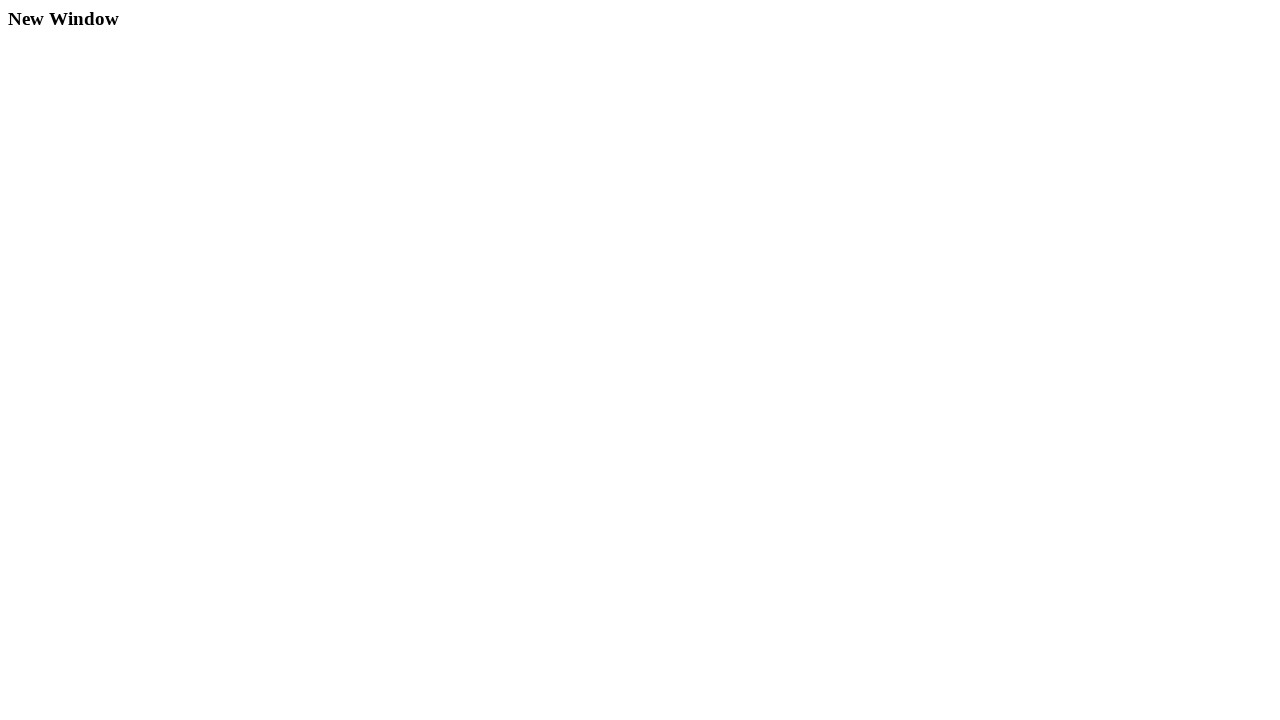

Verified second child window title: New Window
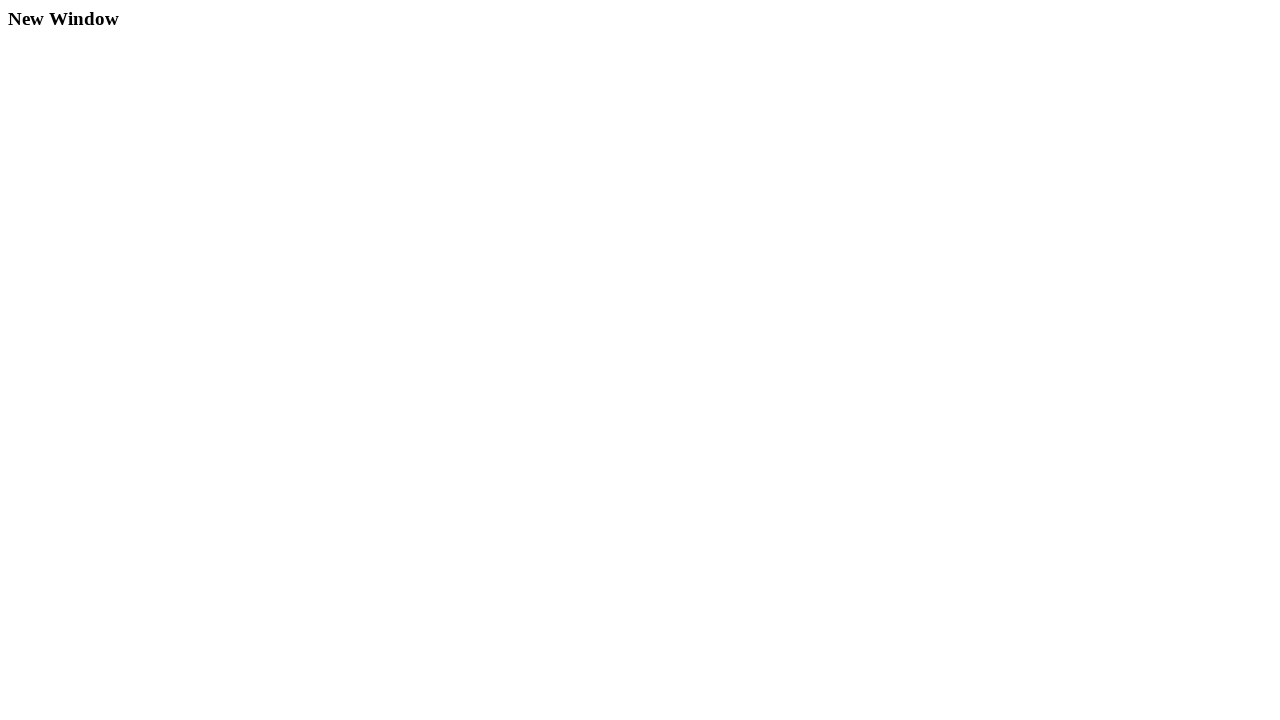

Closed second child window
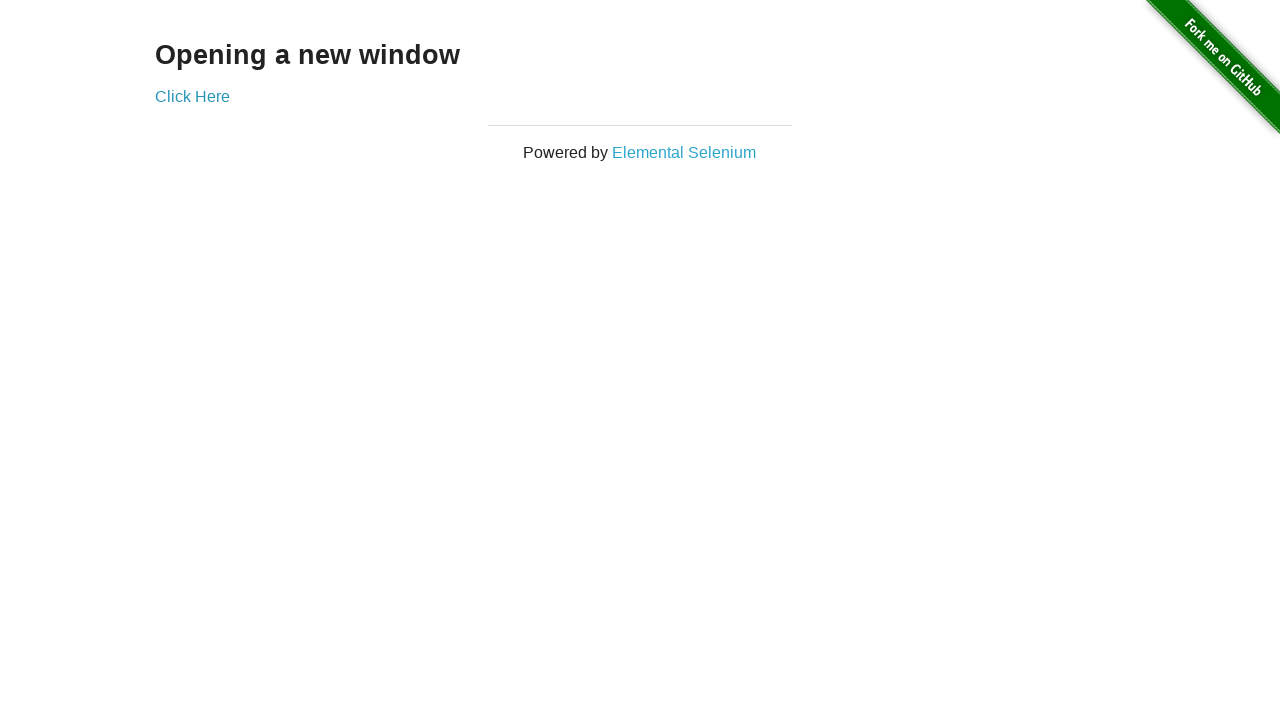

Verified main window title: The Internet
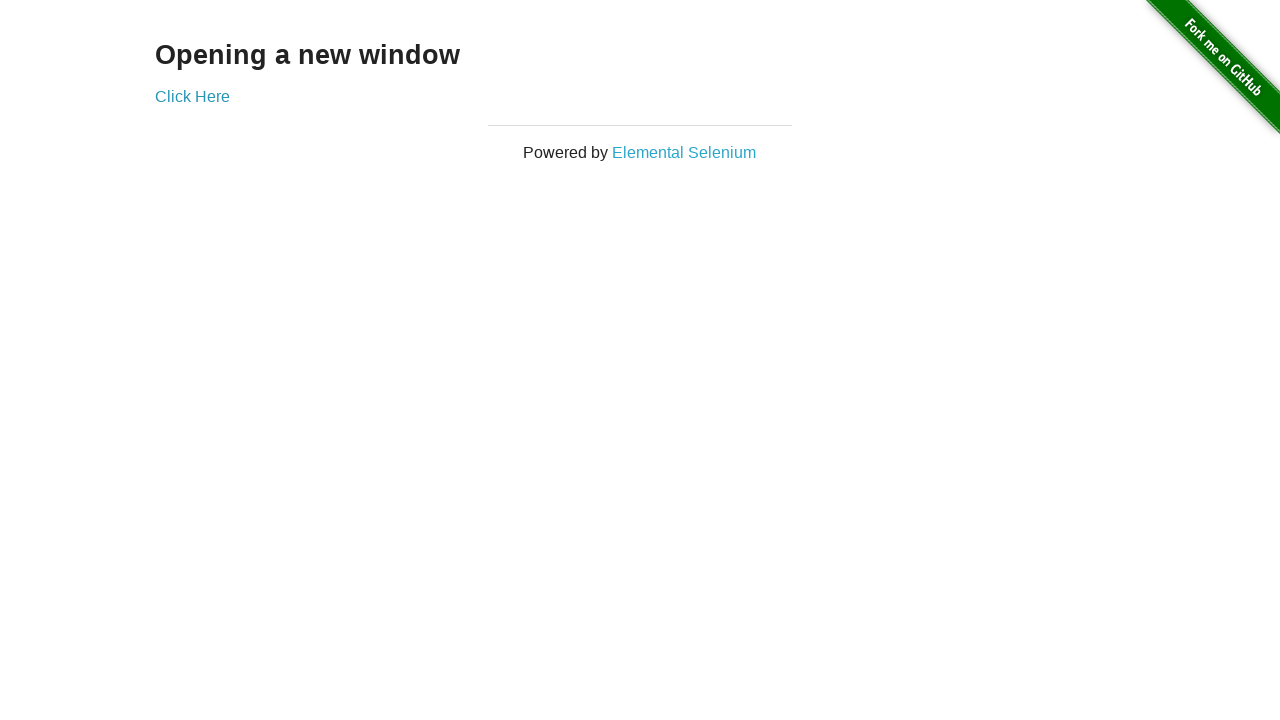

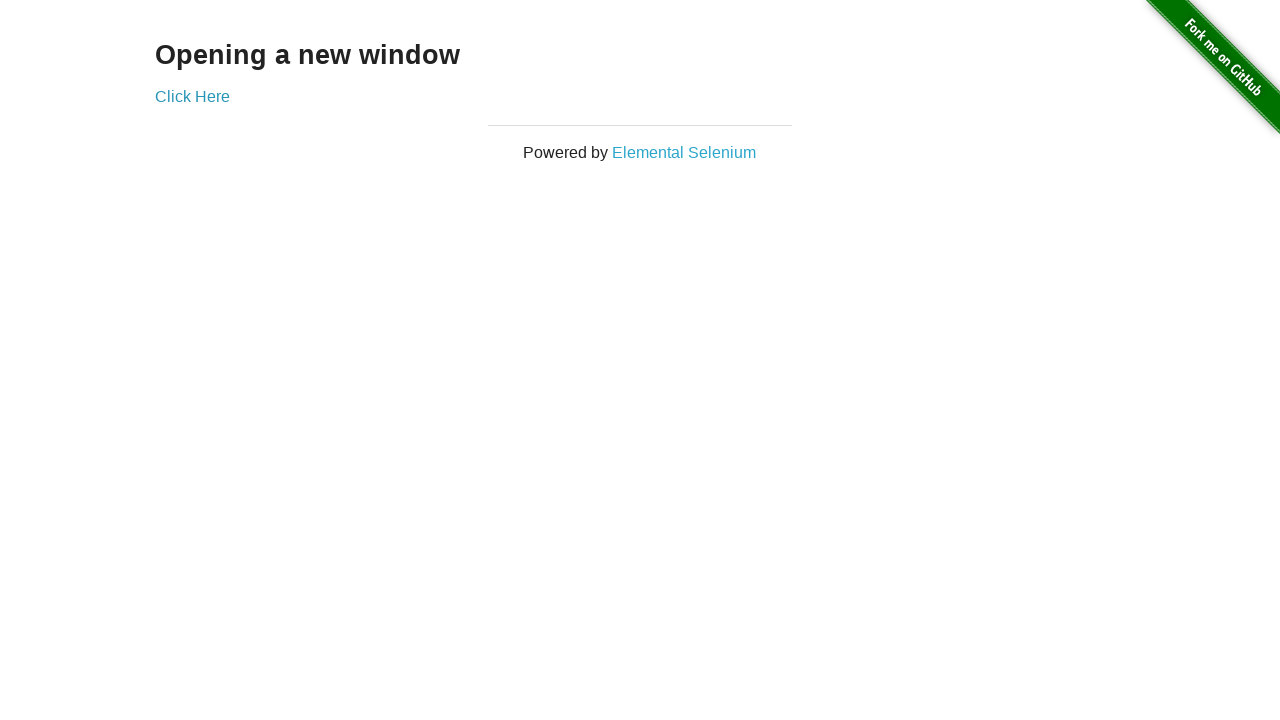